Tests adding a new todo item to the TodoMVC application by filling in the input field, pressing Enter to submit, and then marking the todo as complete.

Starting URL: https://demo.playwright.dev/todomvc/#/

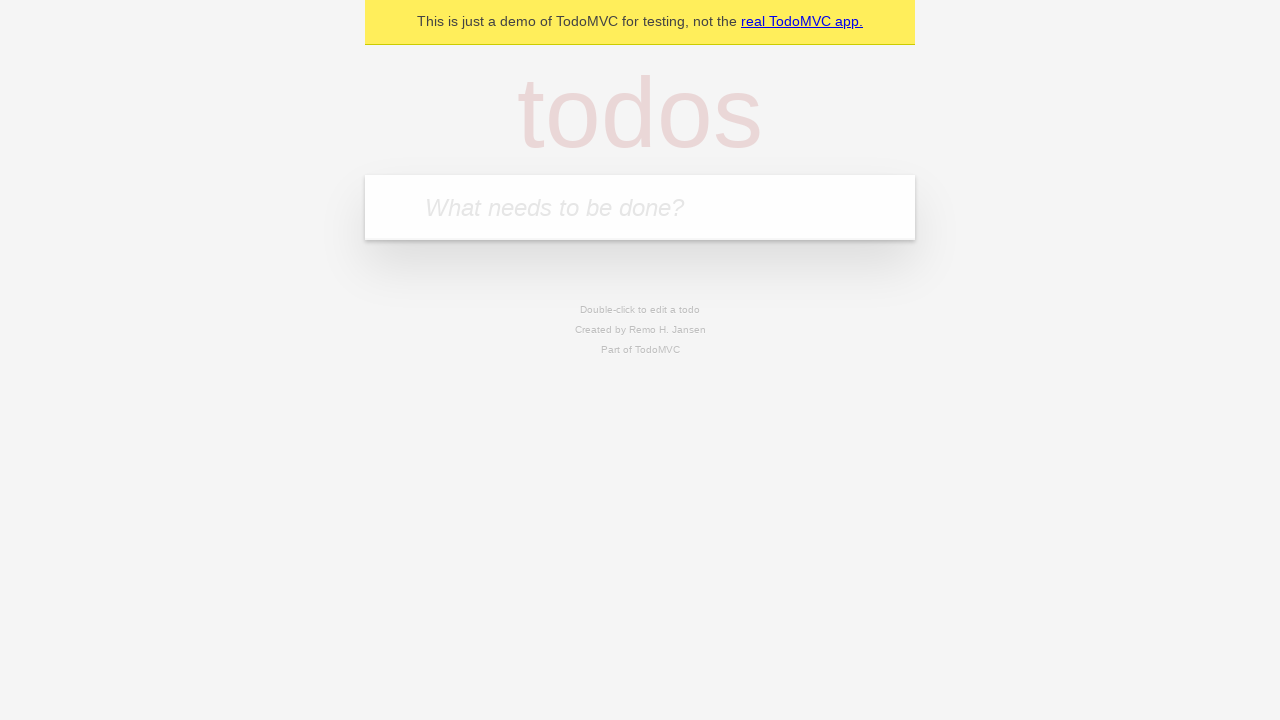

Clicked on the todo input field at (640, 207) on internal:attr=[placeholder="What needs to be done?"i]
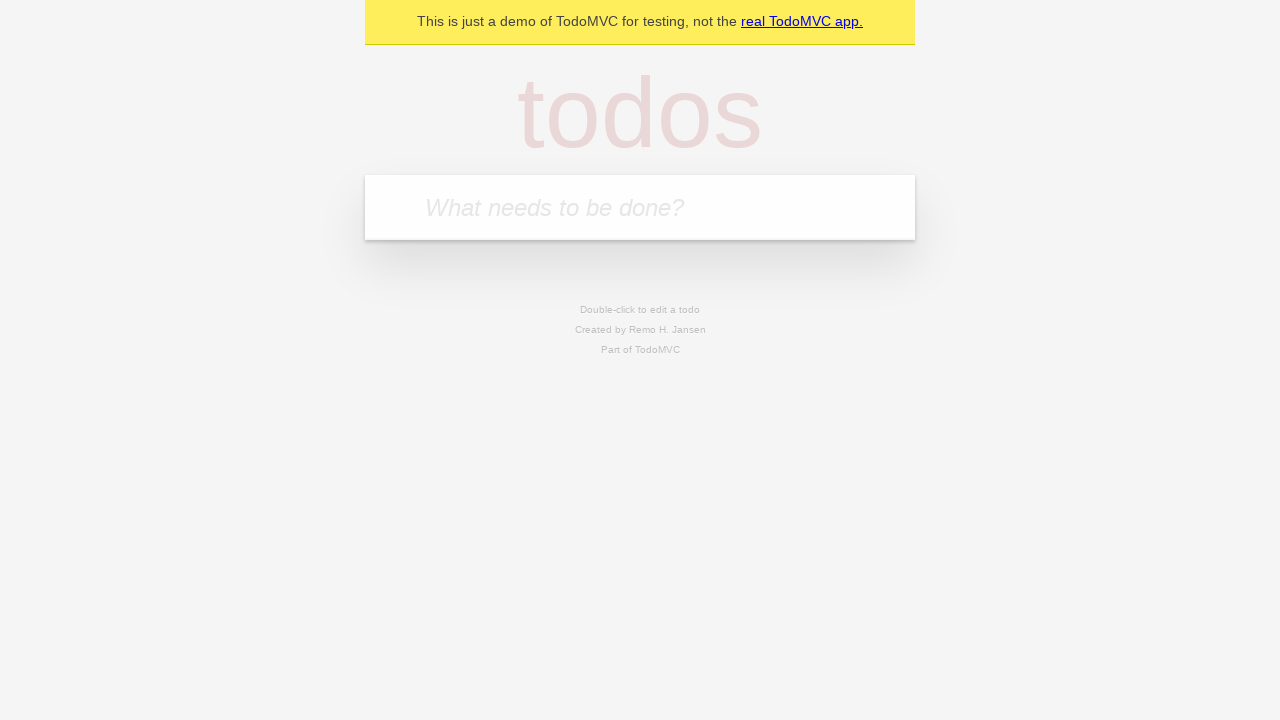

Filled in todo text: 'Создать первый сценарий playwright' on internal:attr=[placeholder="What needs to be done?"i]
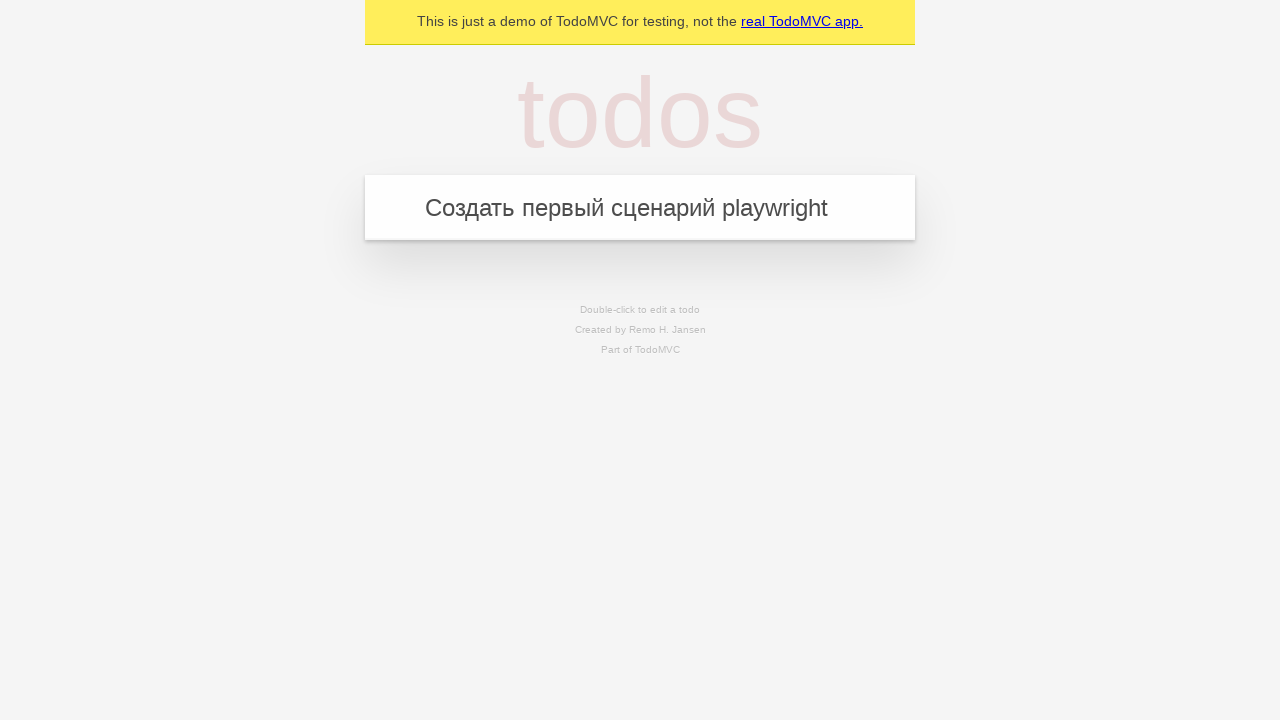

Pressed Enter to submit the new todo item on internal:attr=[placeholder="What needs to be done?"i]
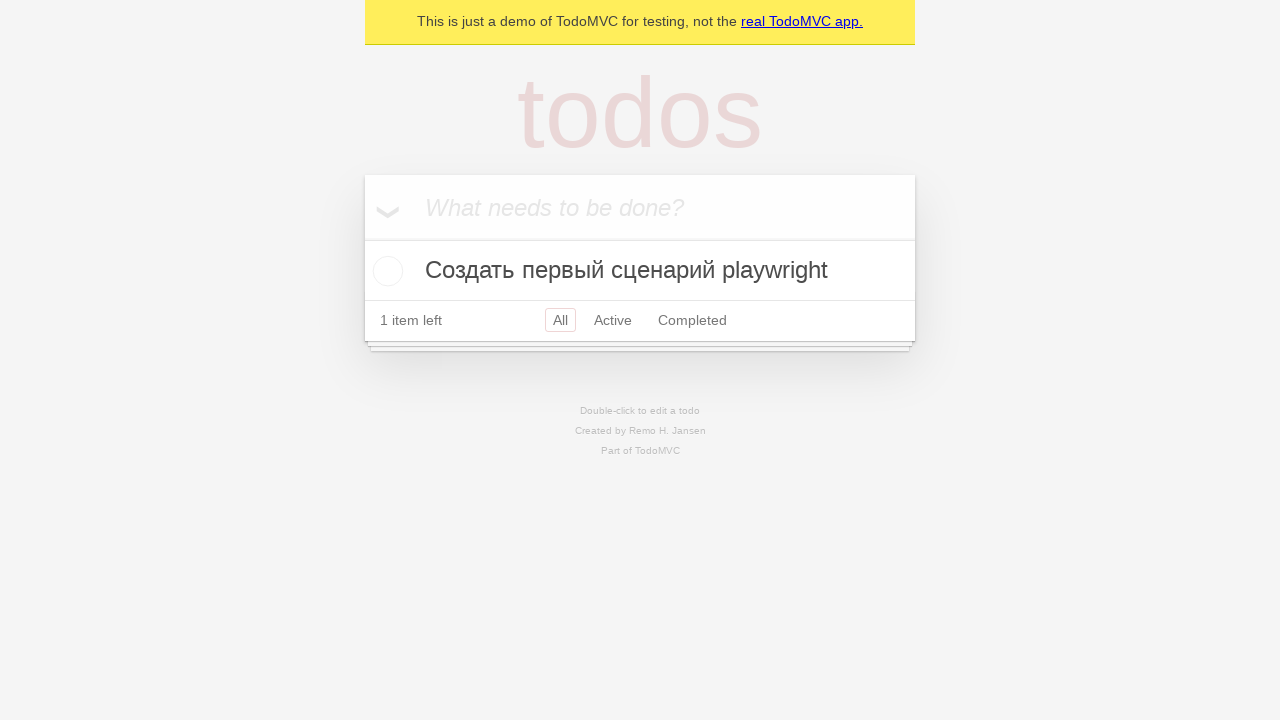

Marked the todo item as complete by checking the checkbox at (385, 271) on internal:role=checkbox[name="Toggle Todo"i]
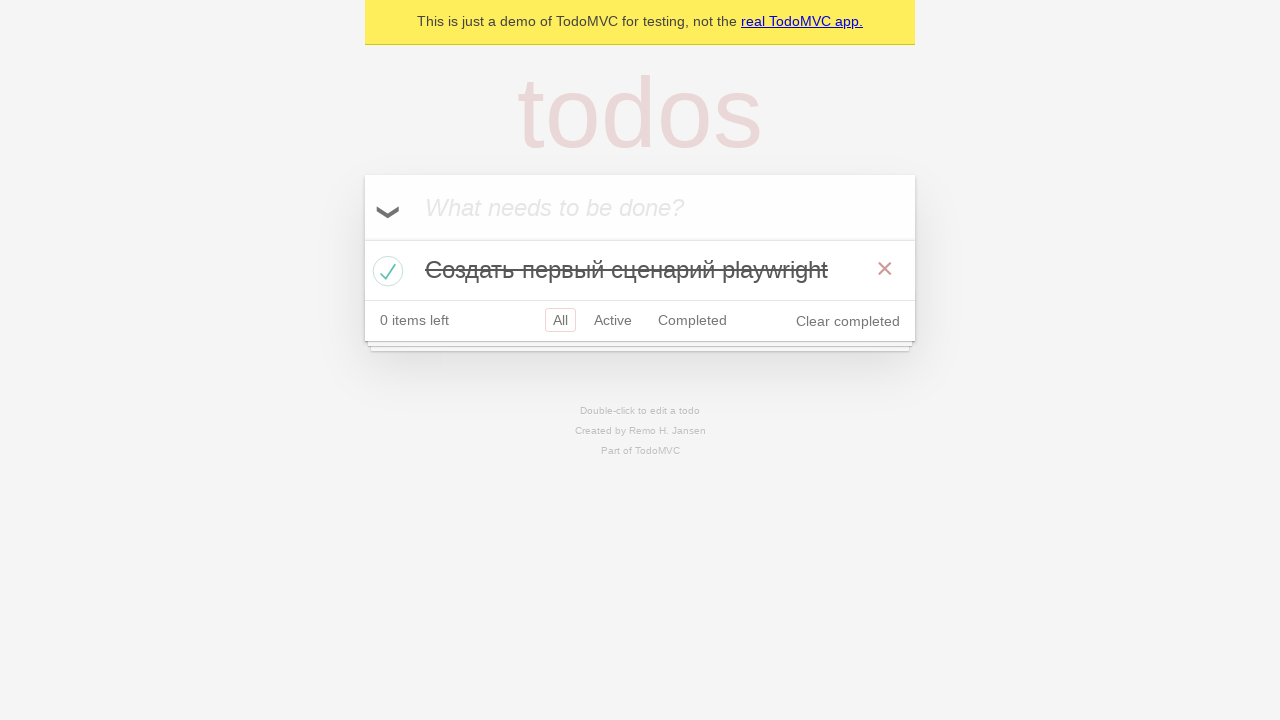

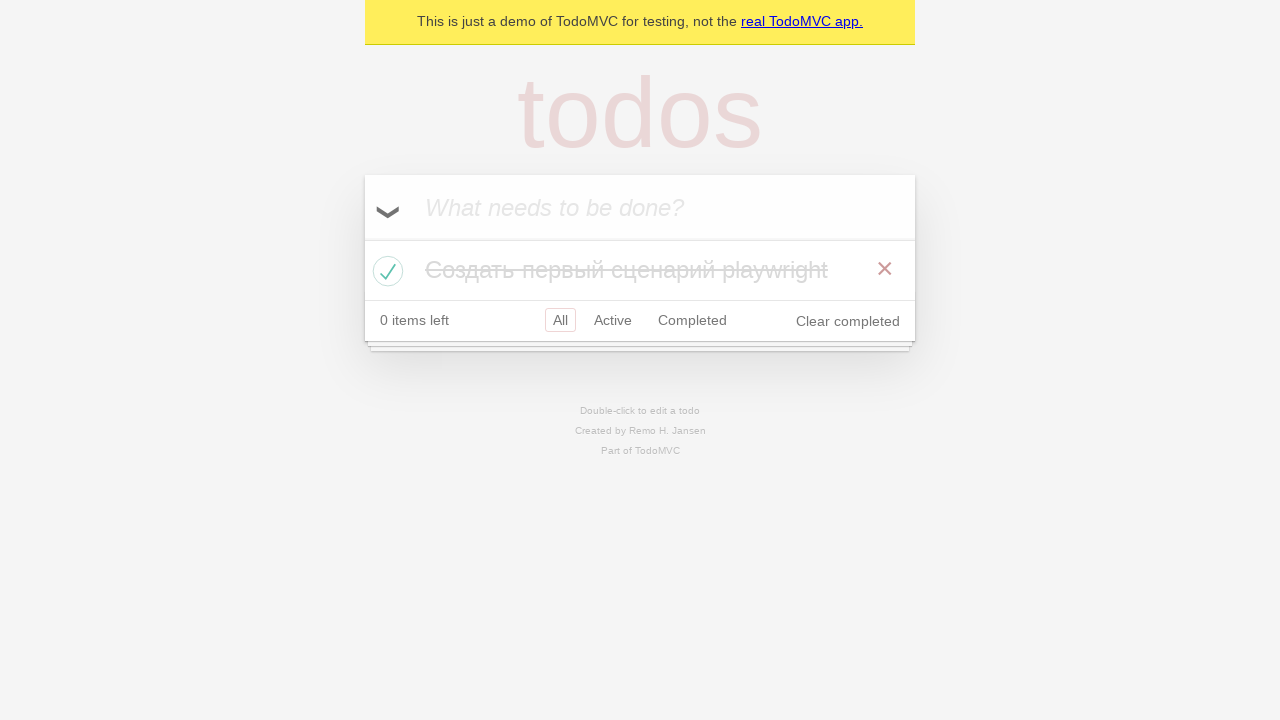